Tests JavaScript alert handling by clicking the first button, accepting the alert, and verifying the result message is displayed

Starting URL: https://the-internet.herokuapp.com/javascript_alerts

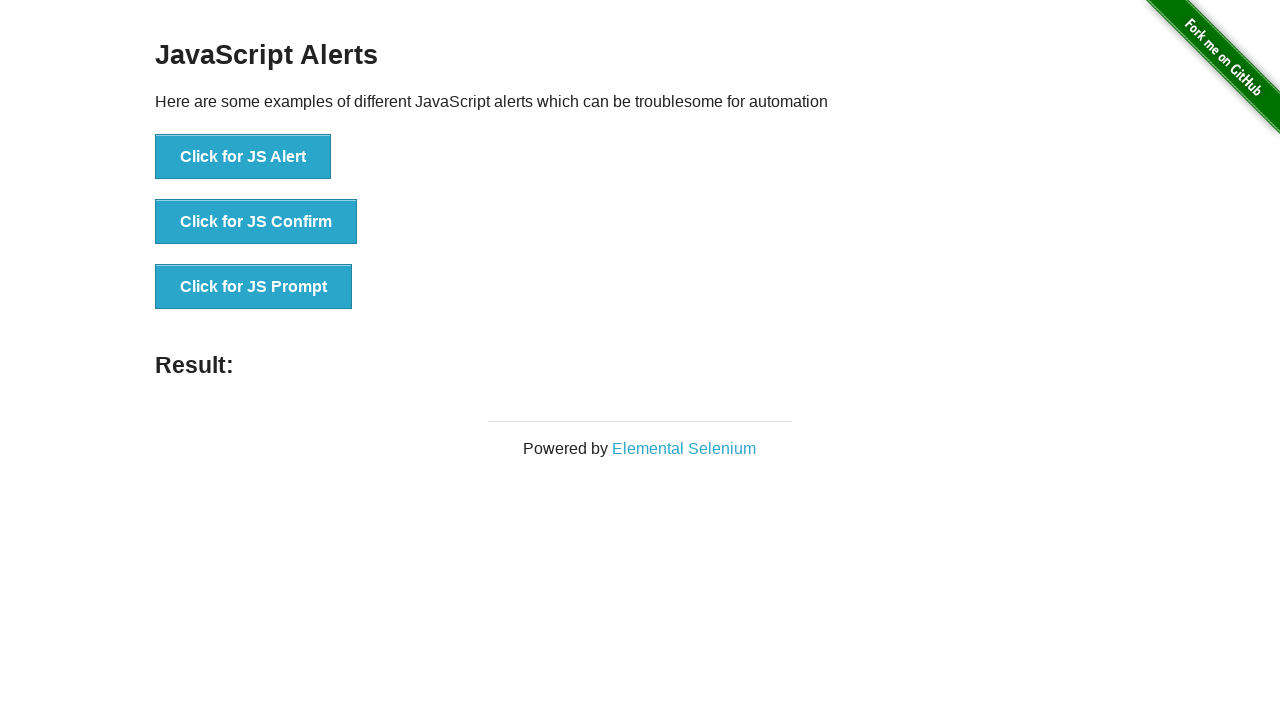

Clicked the first button to trigger JavaScript alert at (243, 157) on xpath=//button[@onclick='jsAlert()']
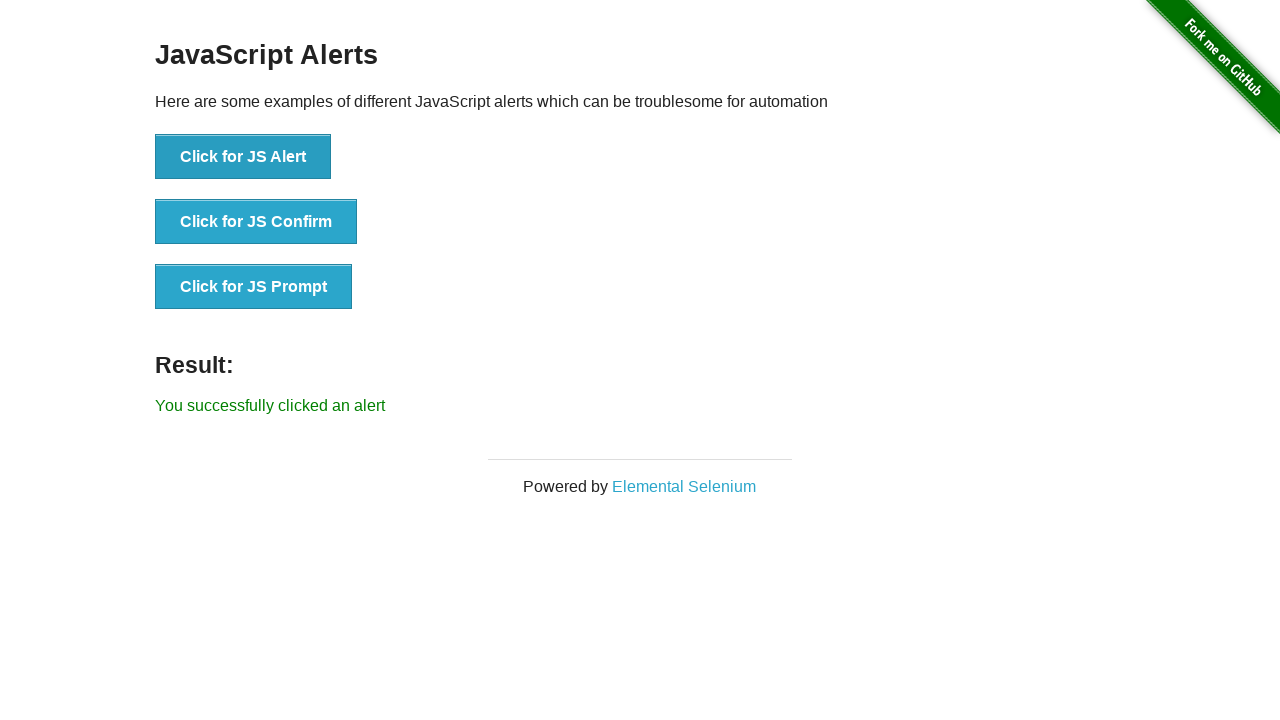

Set up dialog handler to accept alerts
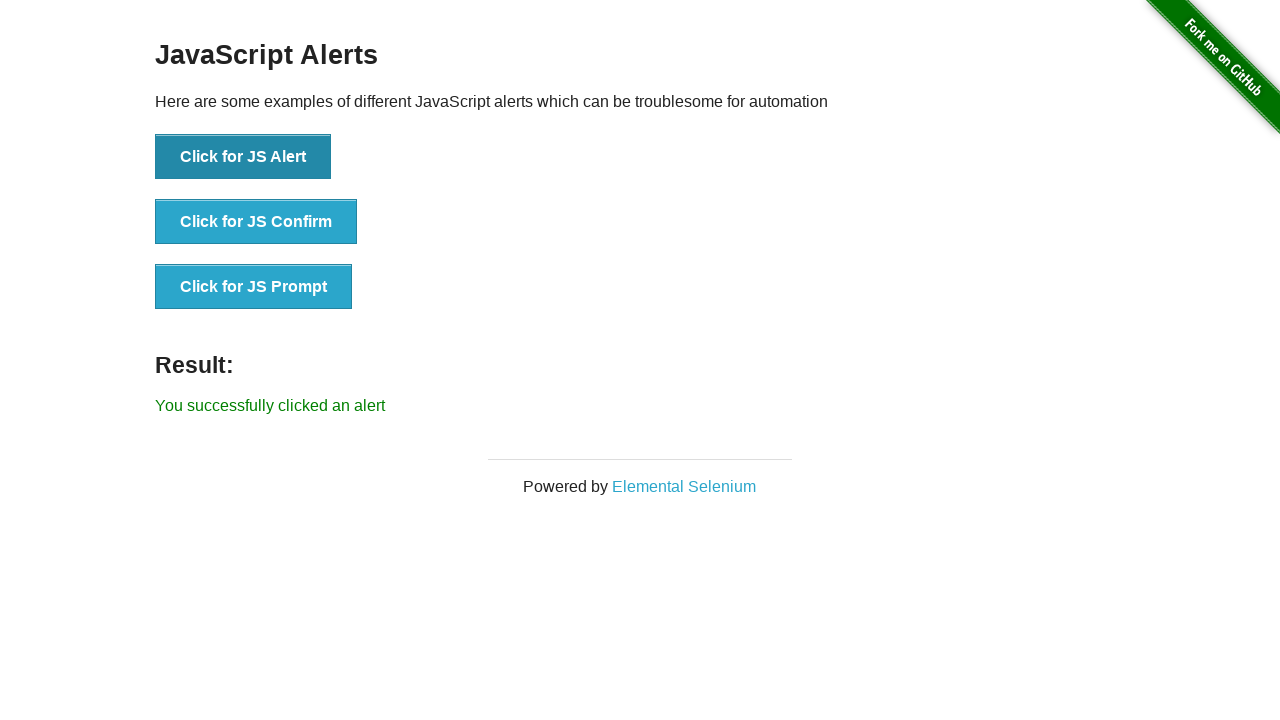

Verified result message is displayed after accepting alert
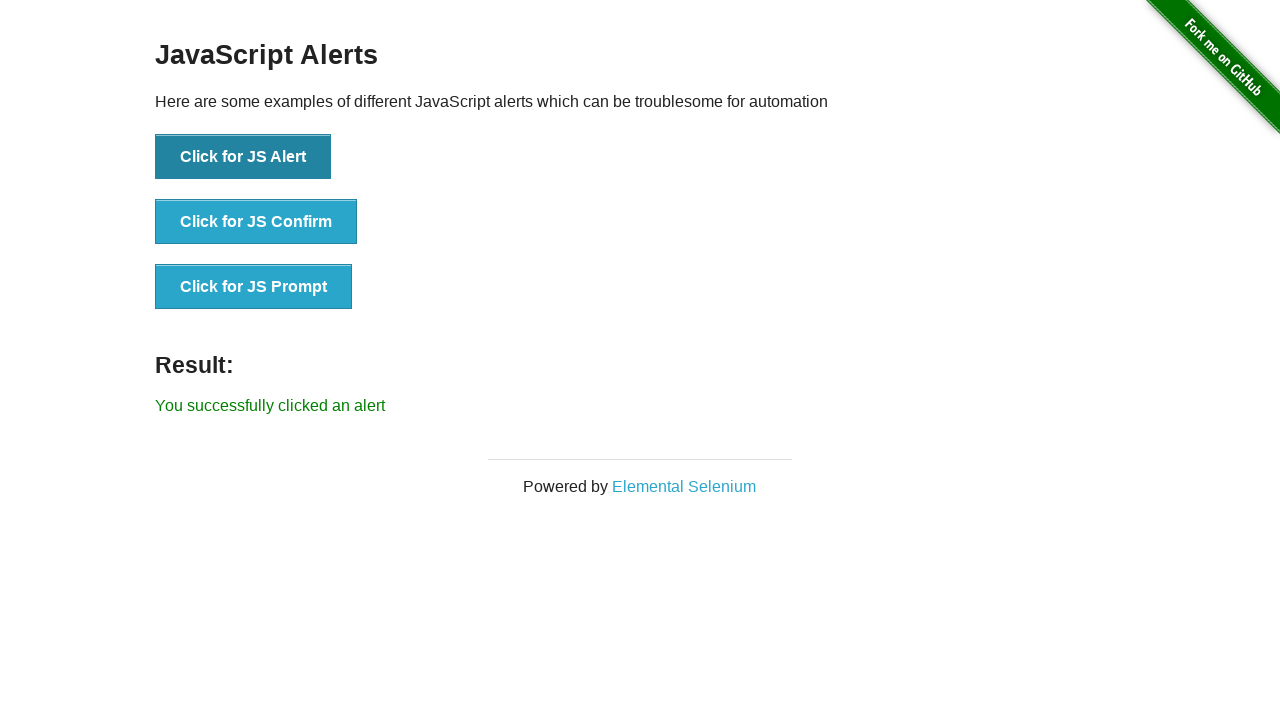

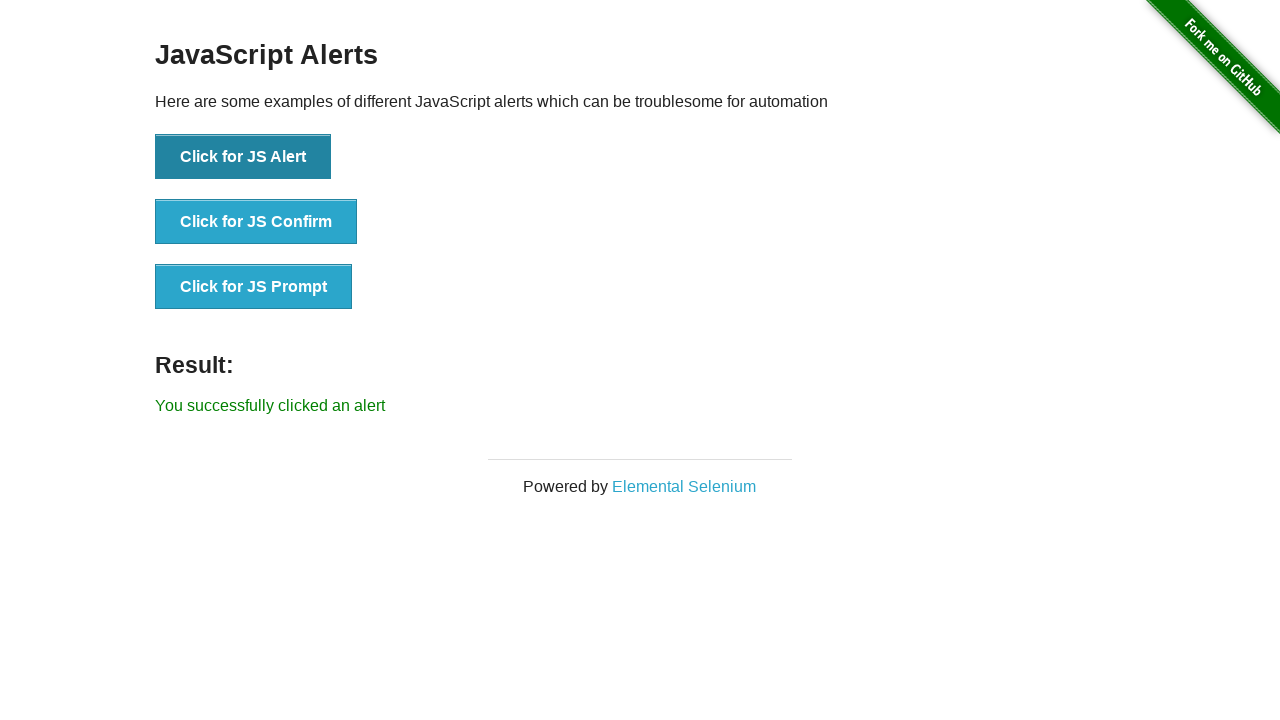